Tests different mouse click interactions including single click, double click, and hover on a demo buttons page

Starting URL: https://demoqa.com/buttons

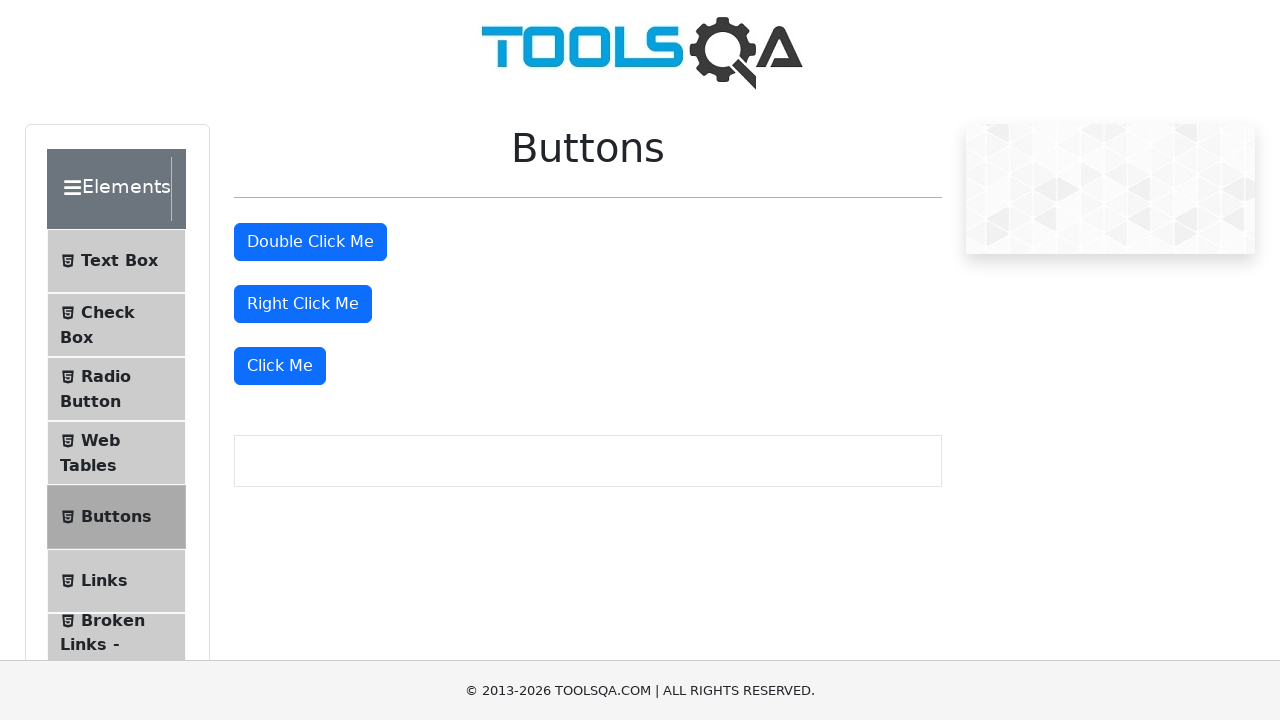

Single clicked the third 'Click Me' button at (280, 366) on internal:text="Click Me"i >> nth=2
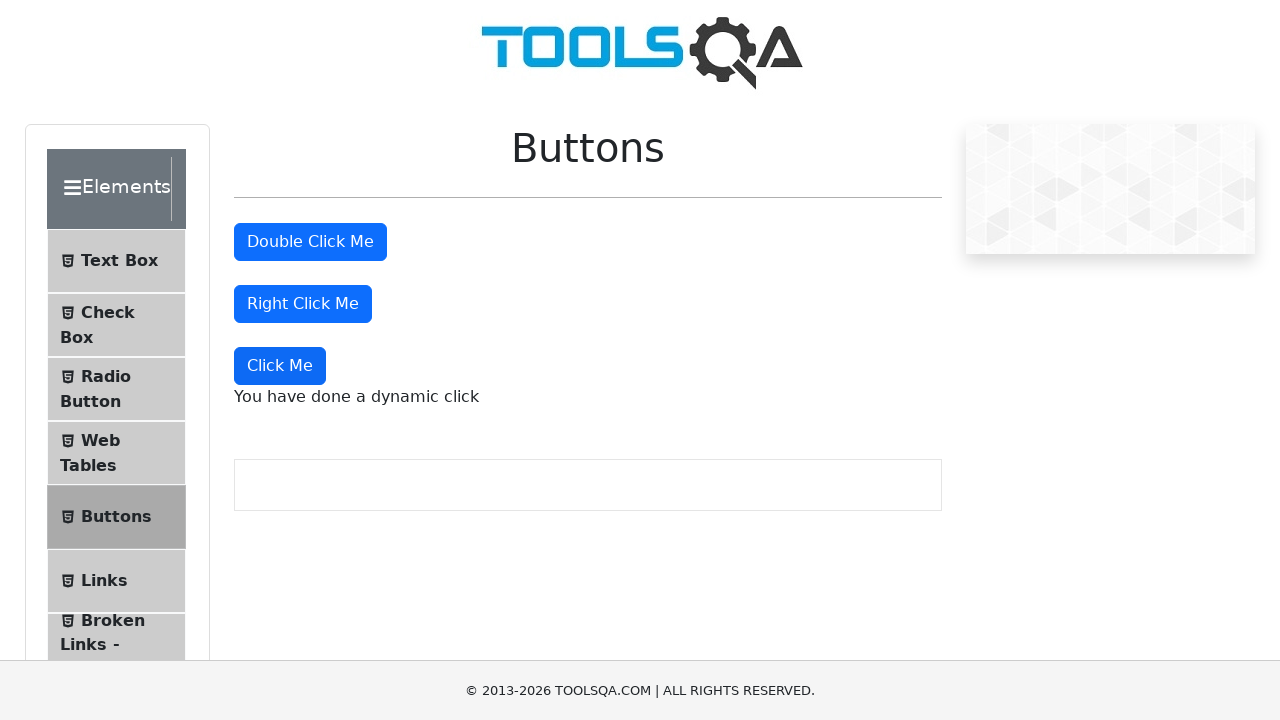

Double clicked the 'Double Click Me' button at (310, 242) on internal:text="Double Click Me"i
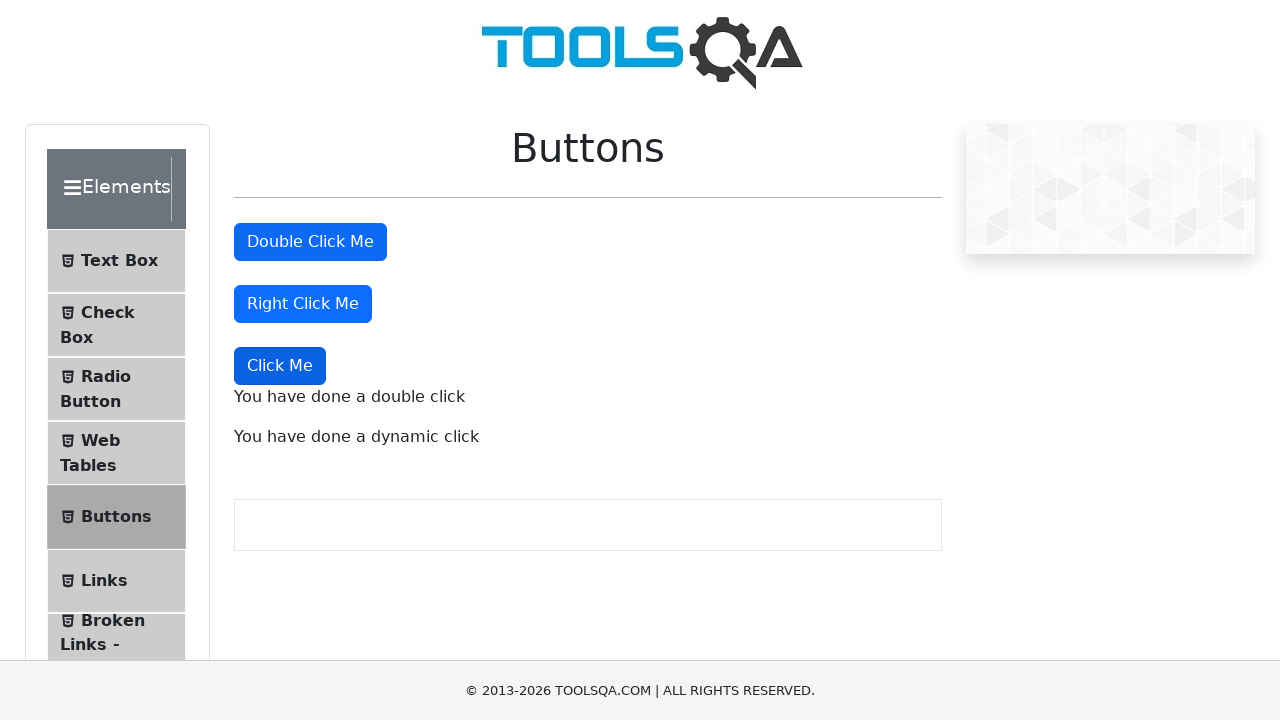

Hovered over the 'Right Click Me' button at (303, 304) on internal:text="Right Click Me"i
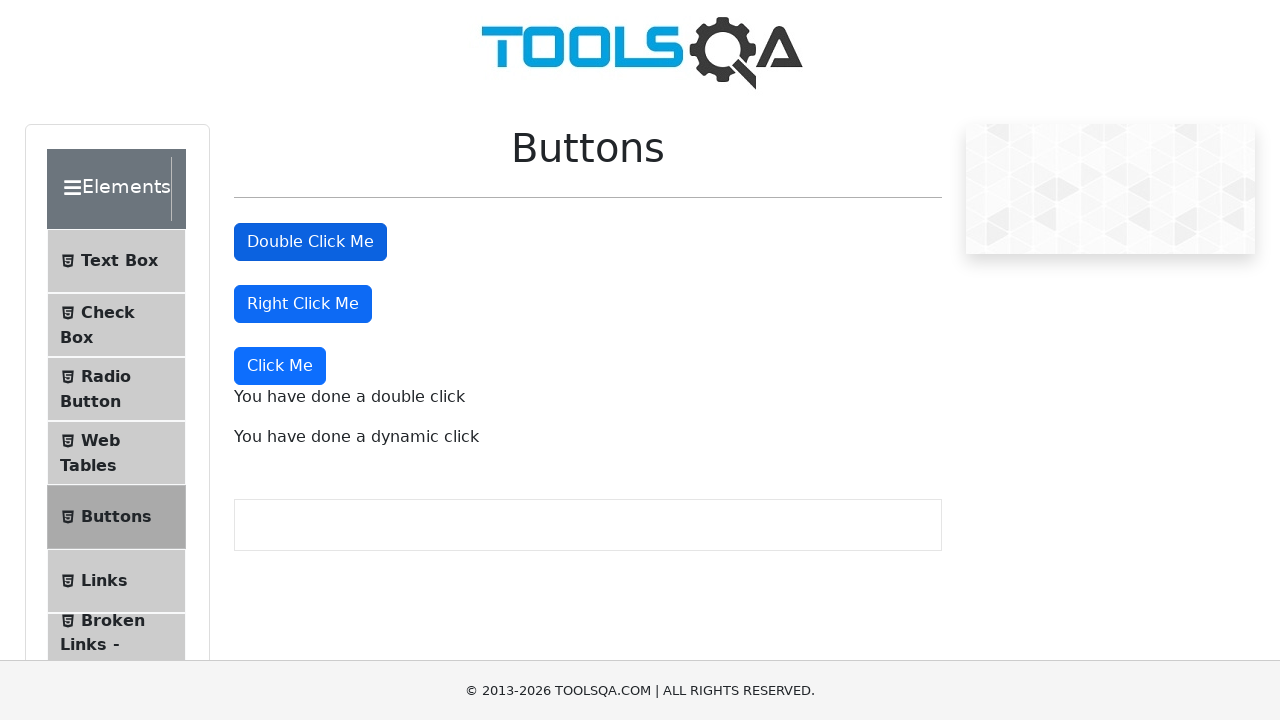

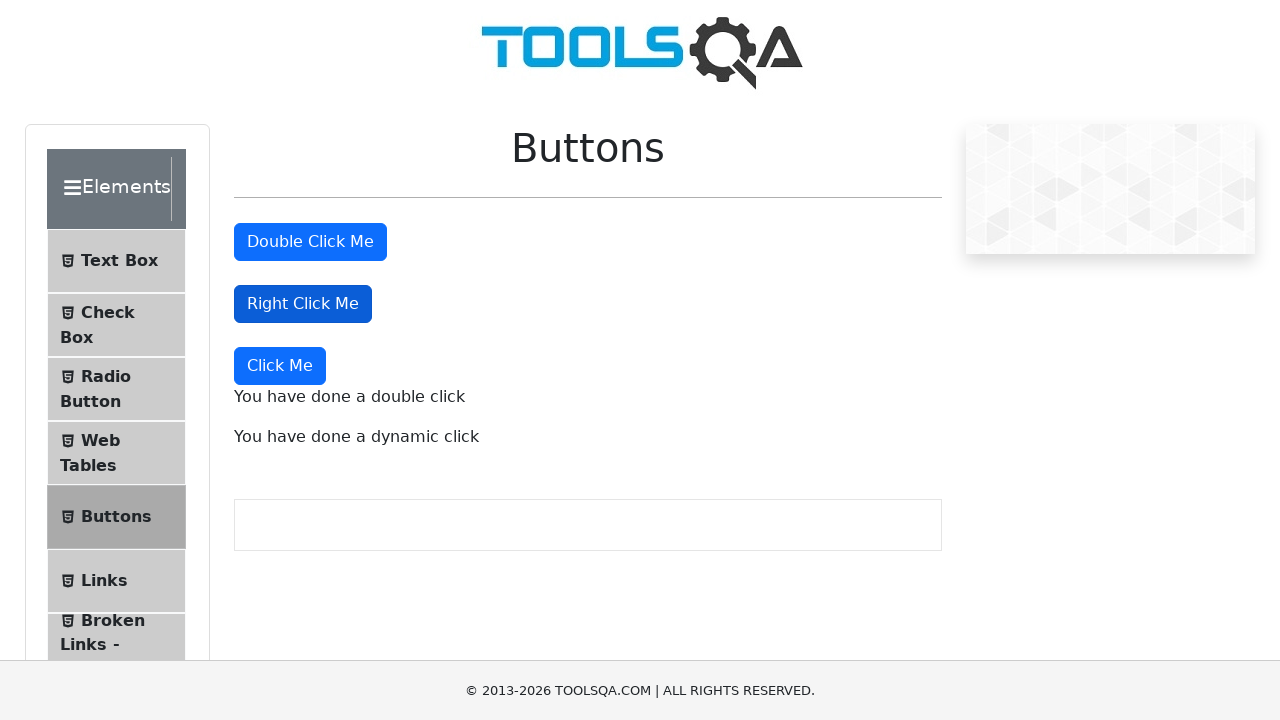